Tests JavaScript alert popup functionality by clicking a button to trigger an alert box and then accepting it.

Starting URL: http://demo.automationtesting.in/Alerts.html

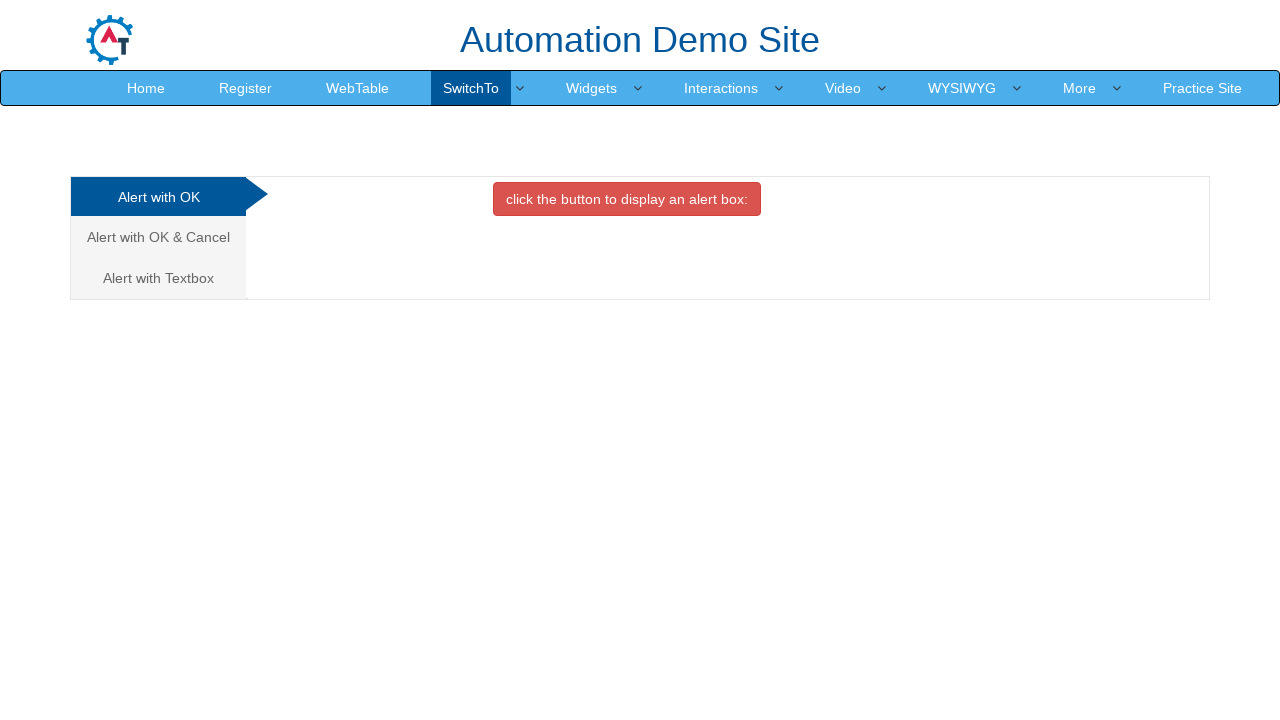

Clicked button to trigger alert box at (627, 199) on xpath=//button[contains(text(), 'alert box:')]
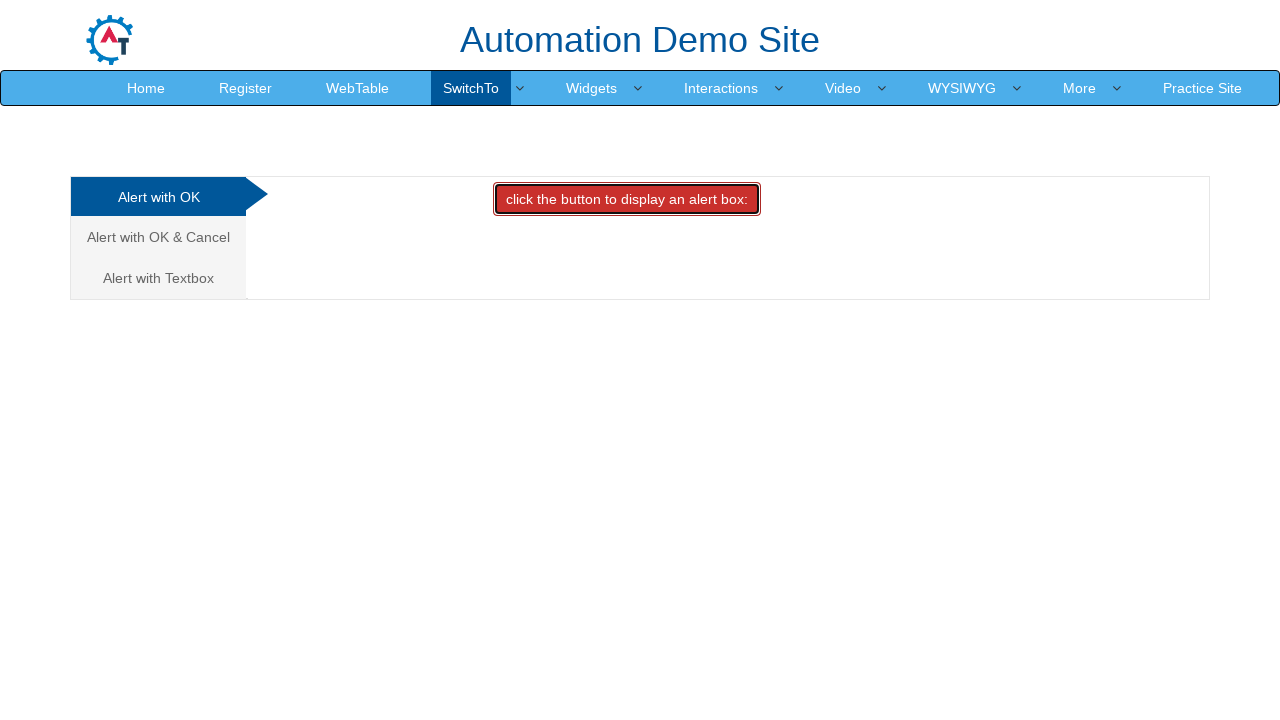

Set up dialog handler to accept alerts
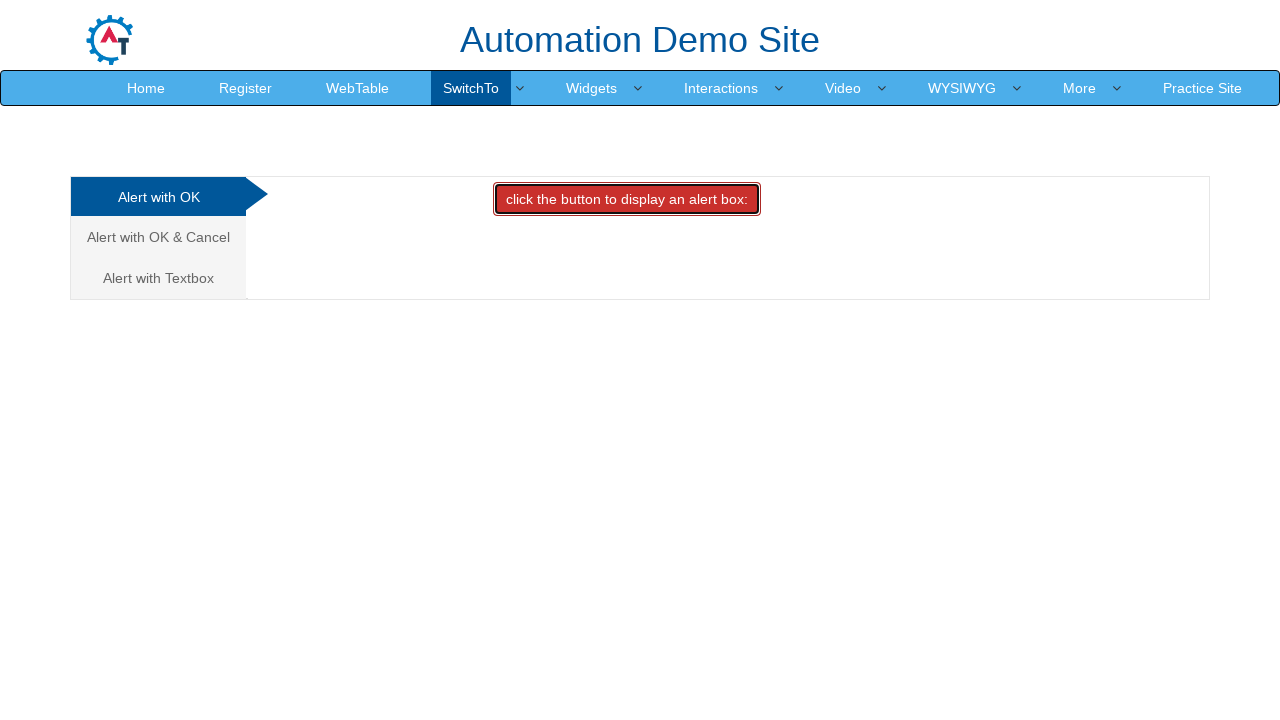

Registered alternative dialog handler function
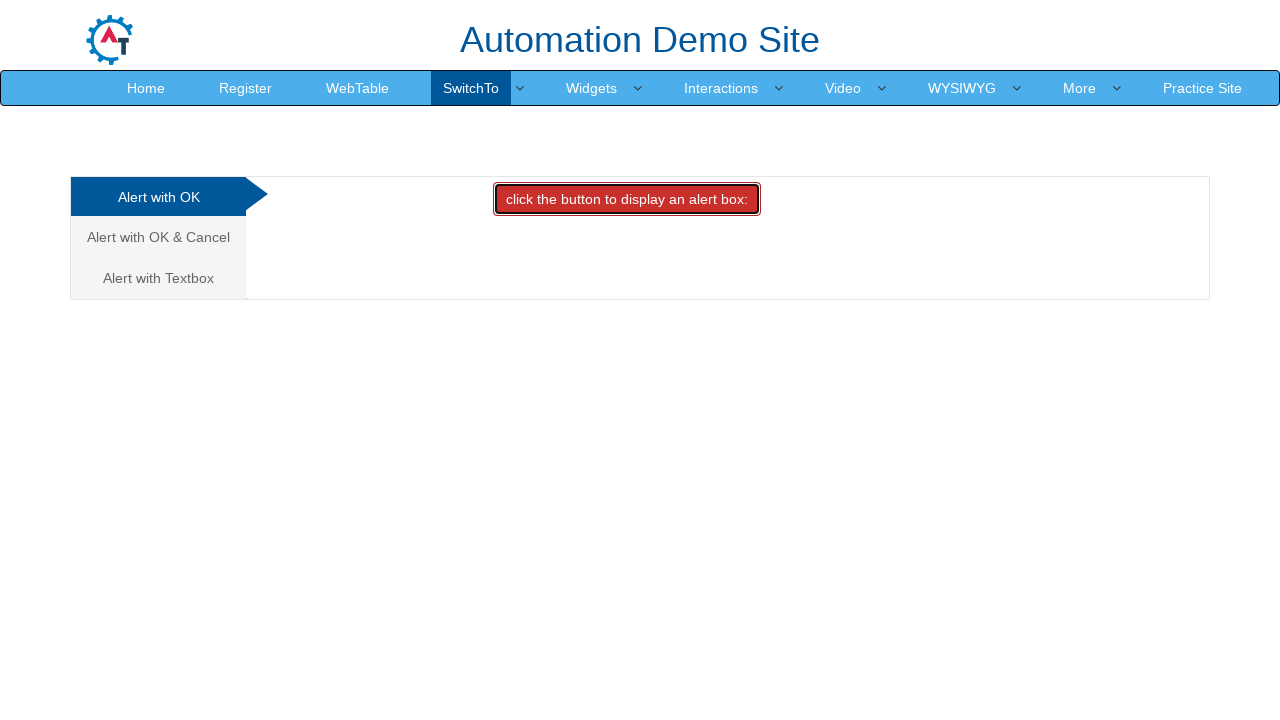

Clicked button to trigger alert box again at (627, 199) on xpath=//button[contains(text(), 'alert box:')]
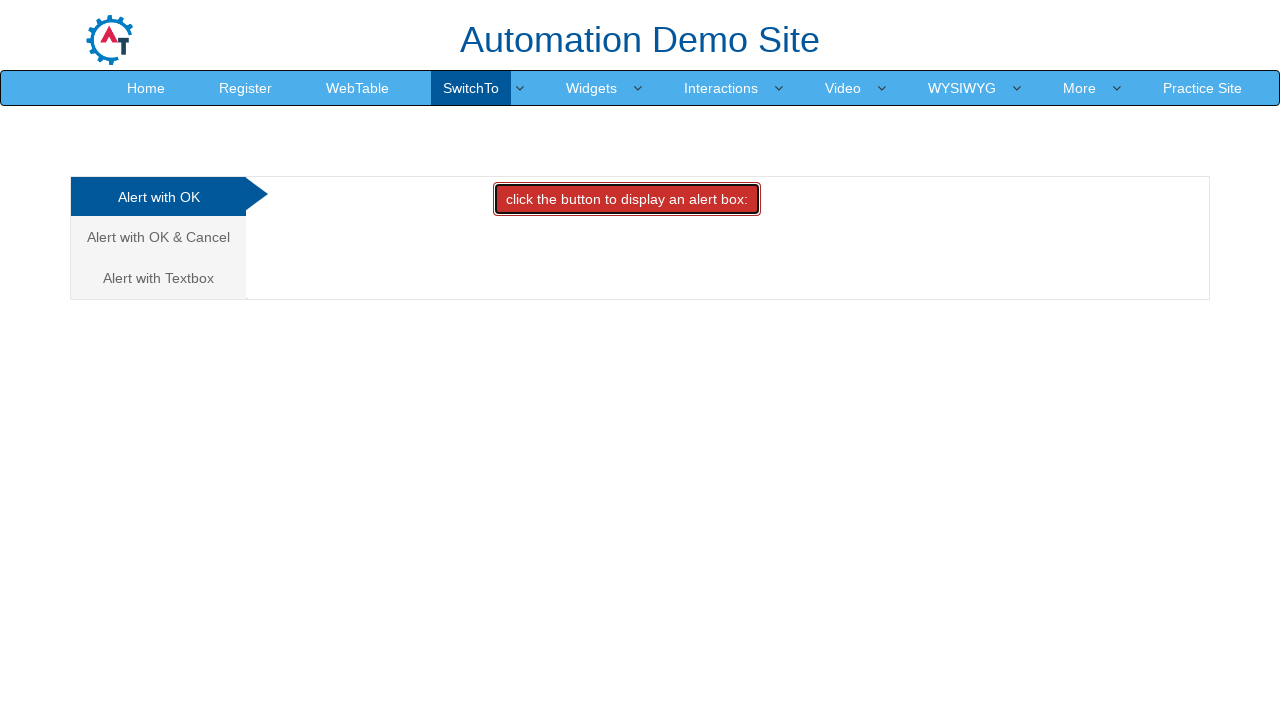

Waited for alert to be processed
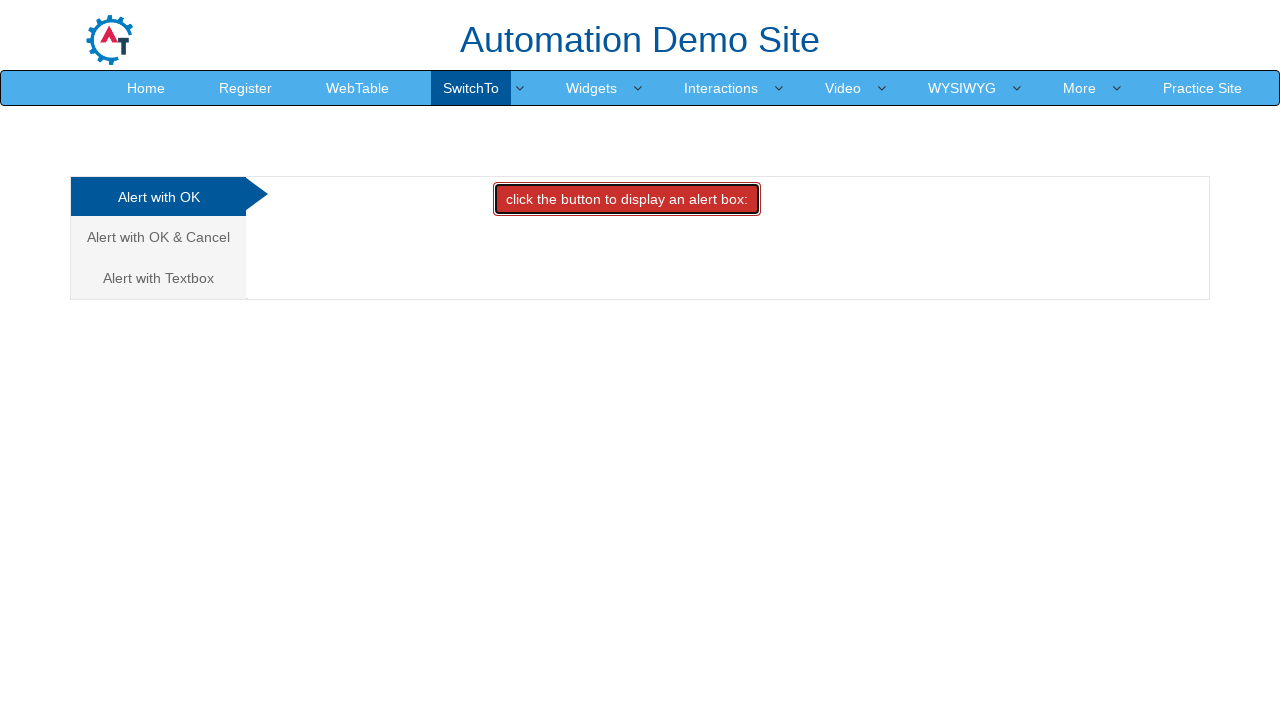

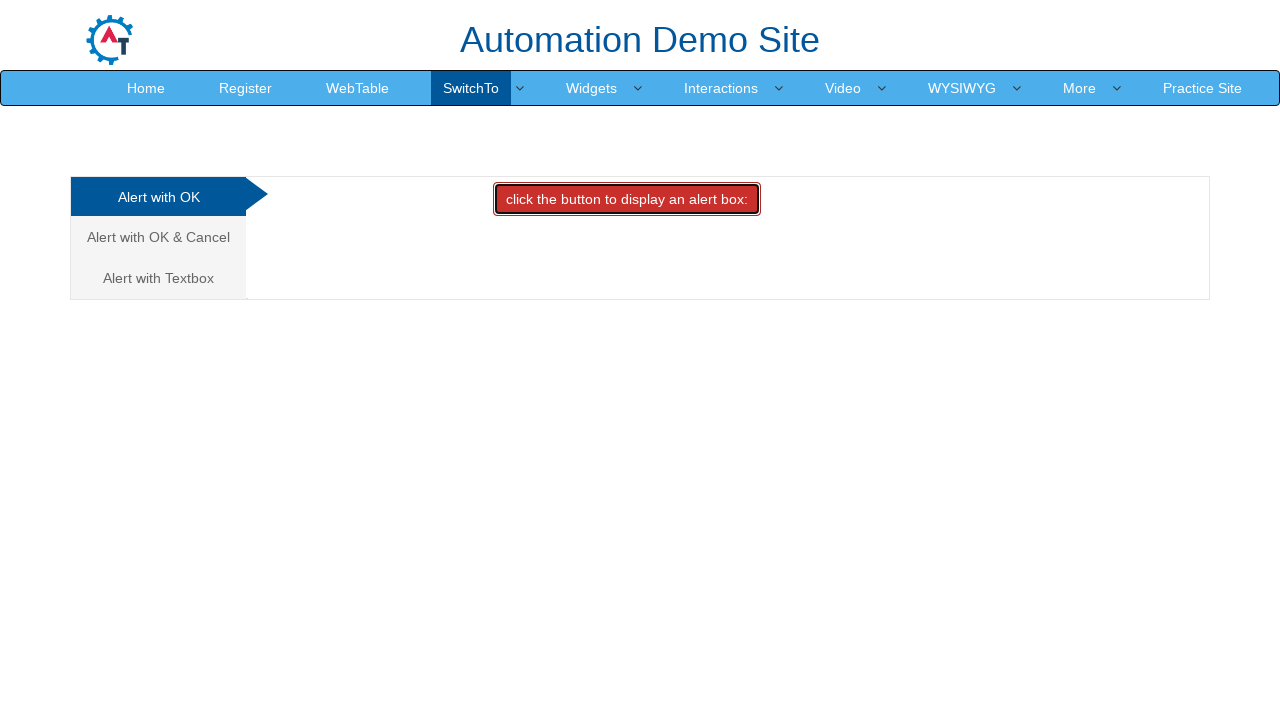